Tests a simple form by filling in first name, last name, city, and country fields using different selector strategies, then submits the form

Starting URL: http://suninjuly.github.io/simple_form_find_task.html

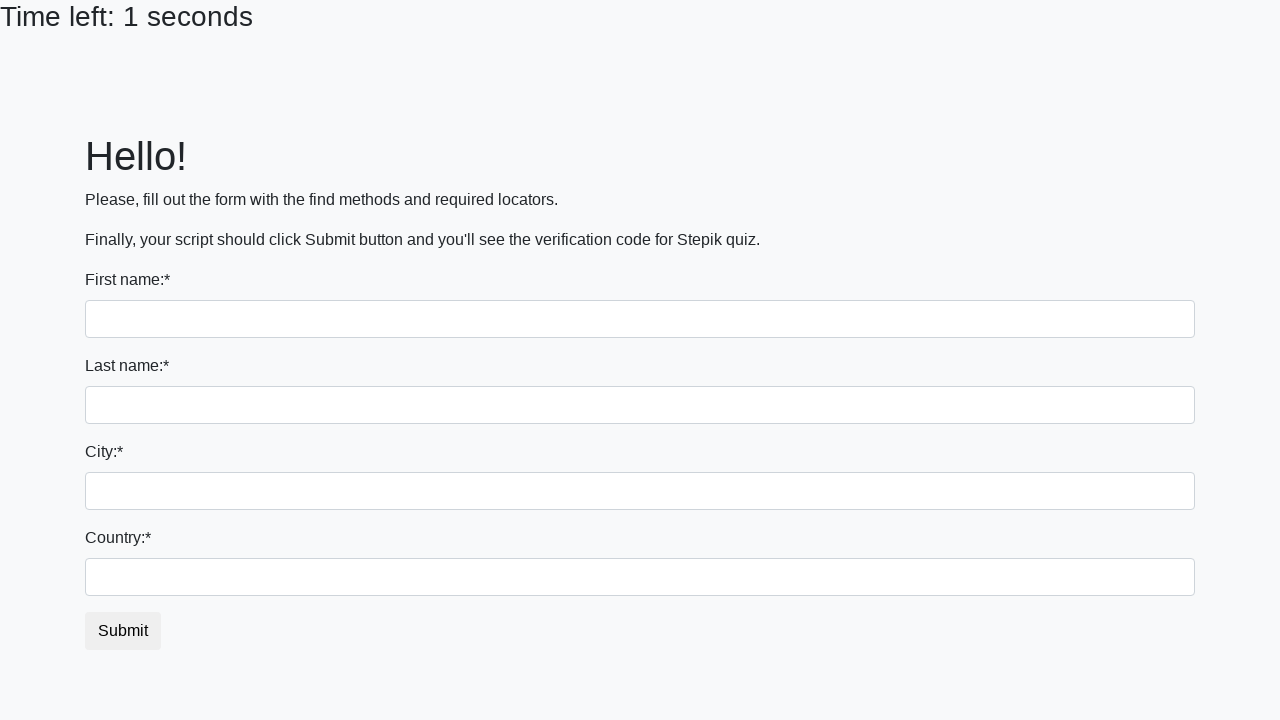

Filled first name field with 'Ivan' on input
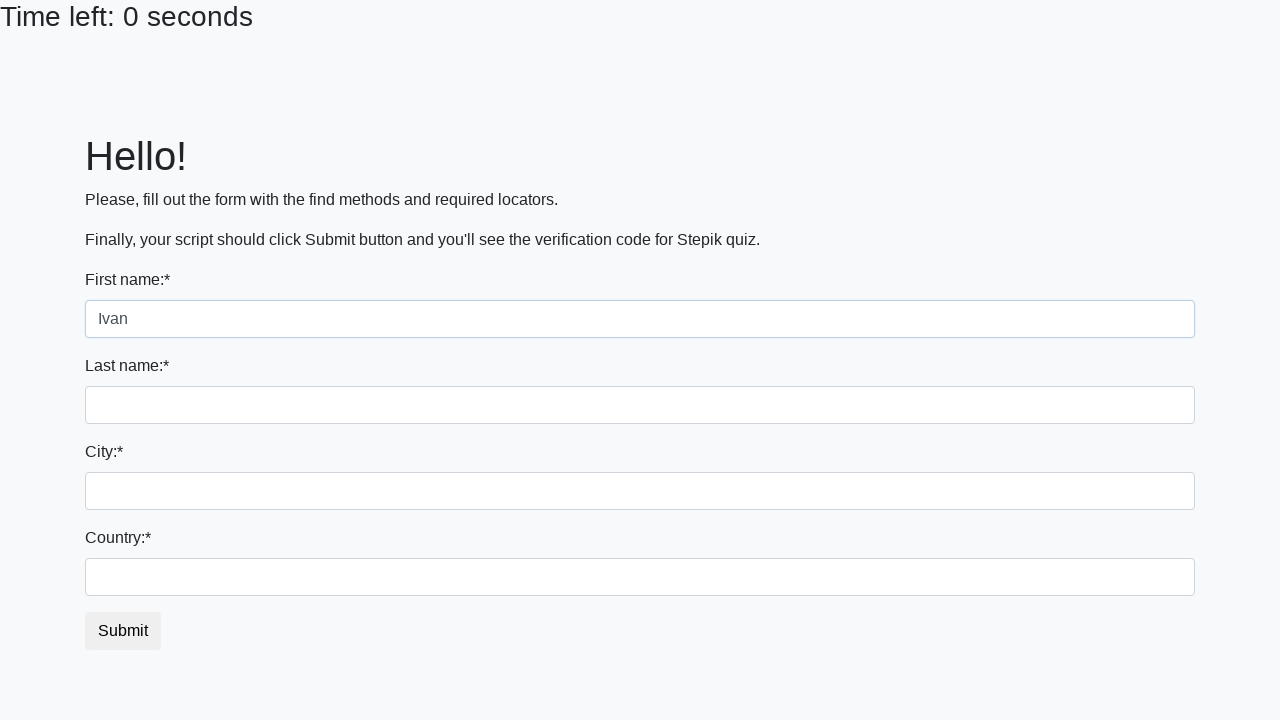

Filled last name field with 'Petrov' on input[name='last_name']
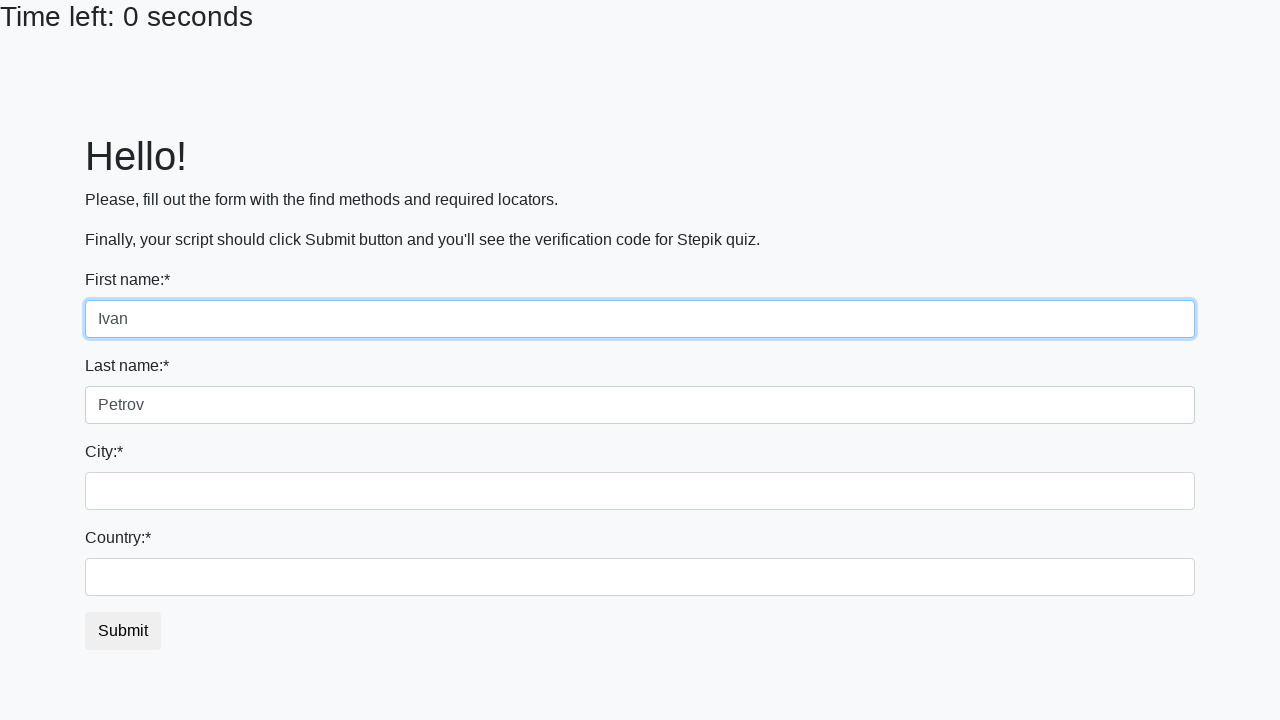

Filled city field with 'Smolensk' on .city
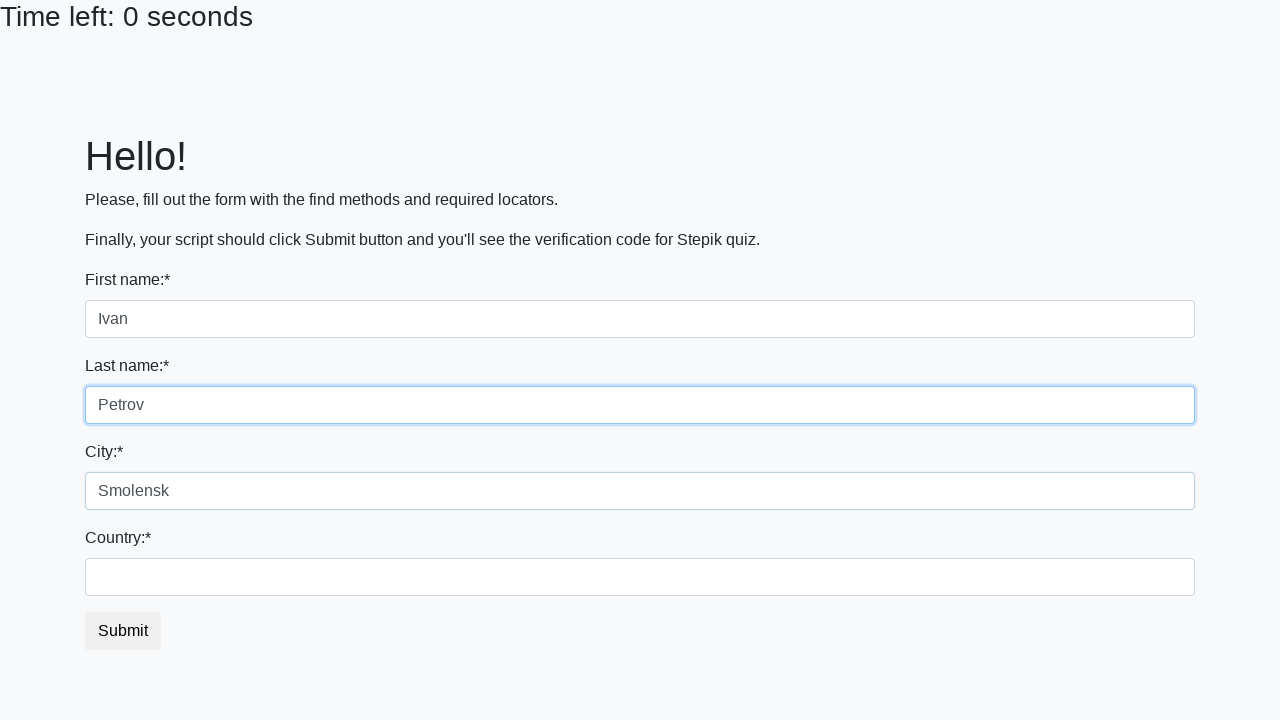

Filled country field with 'Russia' on #country
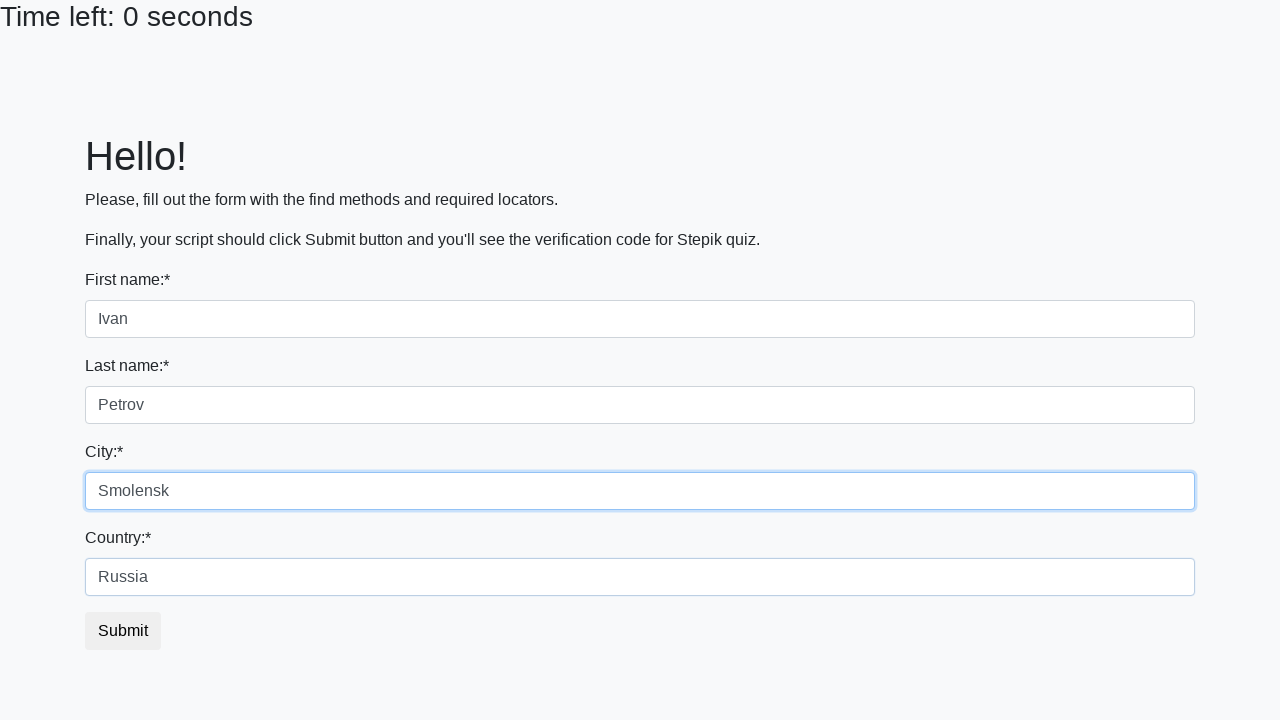

Clicked submit button to submit form at (123, 631) on button.btn
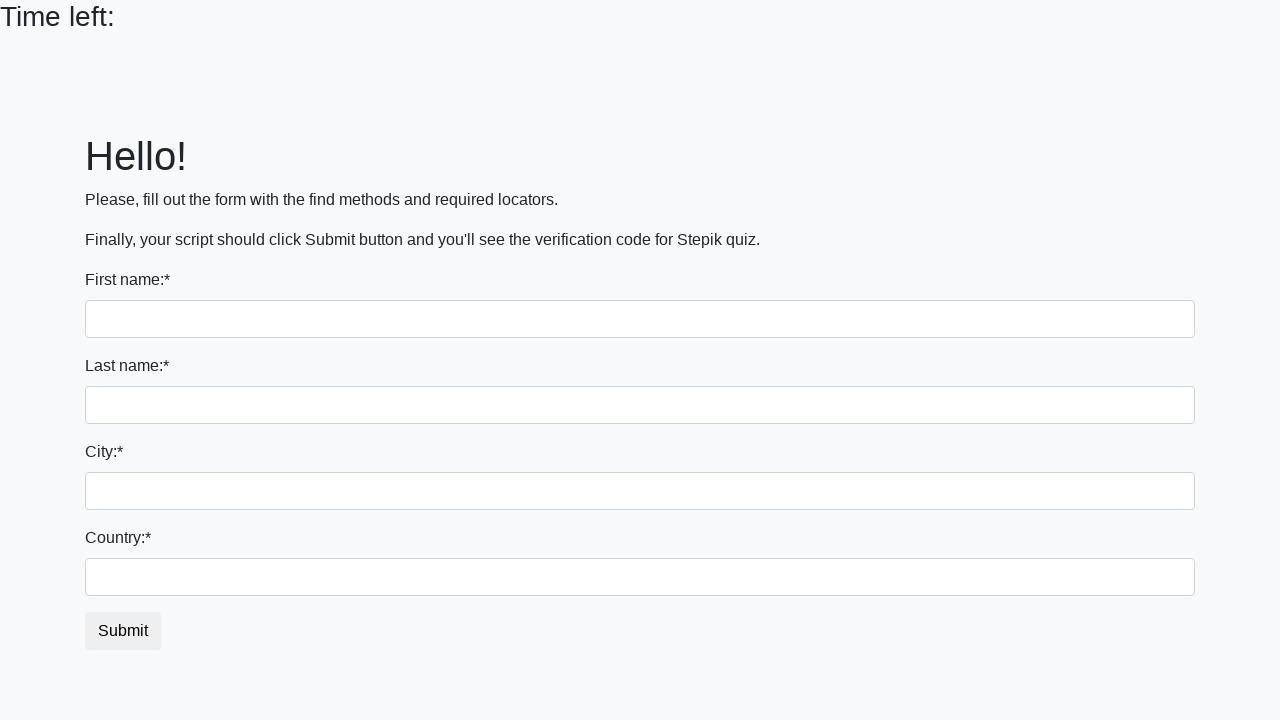

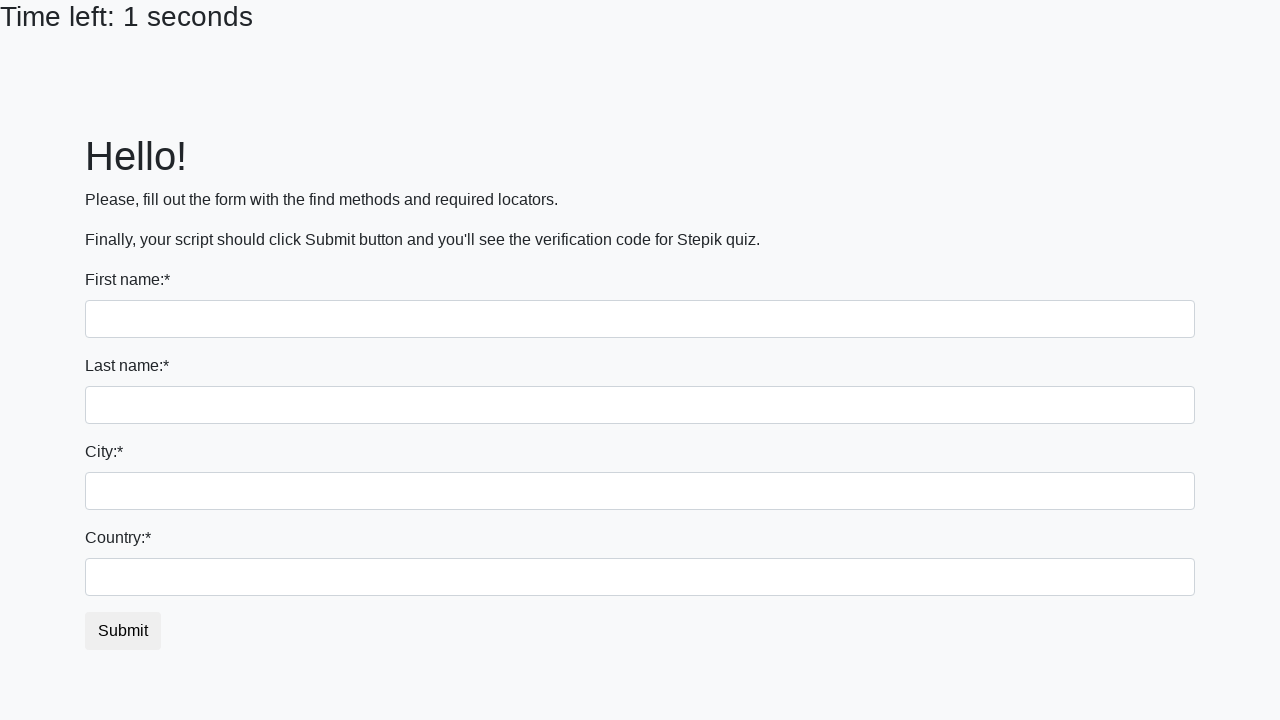